Tests checkbox functionality by navigating to a checkboxes page, finding all checkbox elements, and verifying their checked/selected states using different approaches.

Starting URL: http://the-internet.herokuapp.com/checkboxes

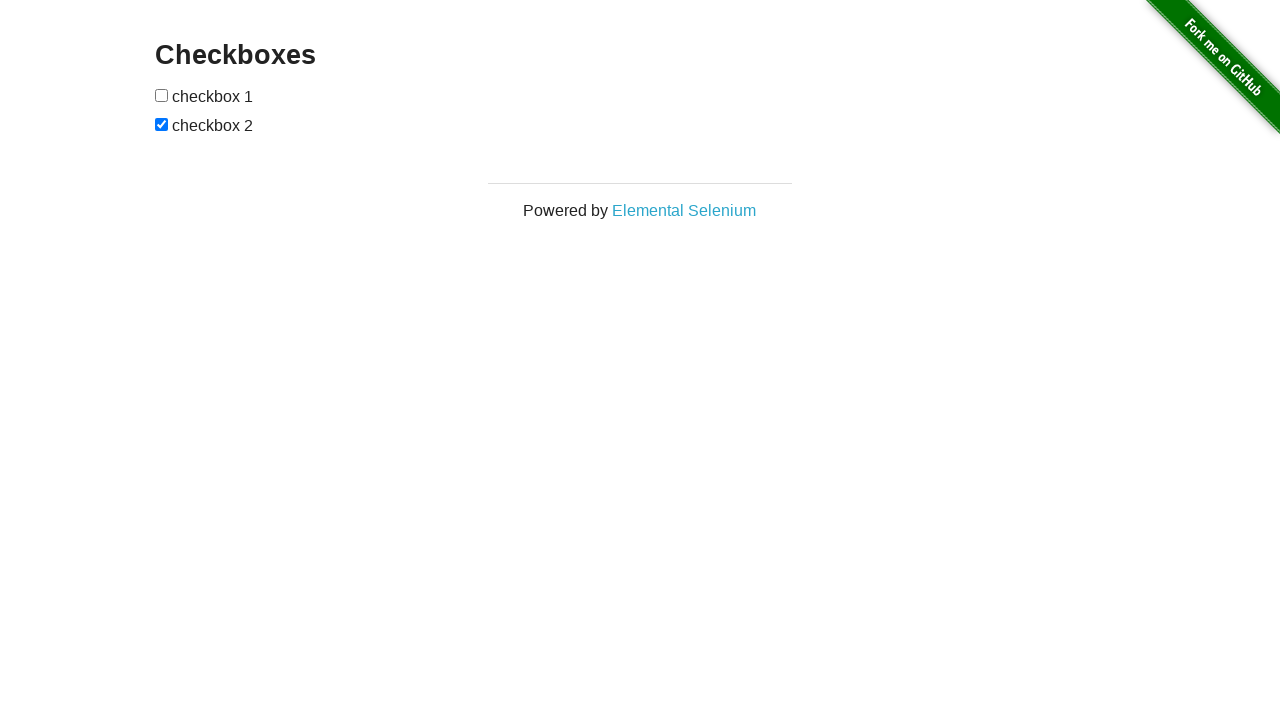

Waited for checkbox elements to load on the page
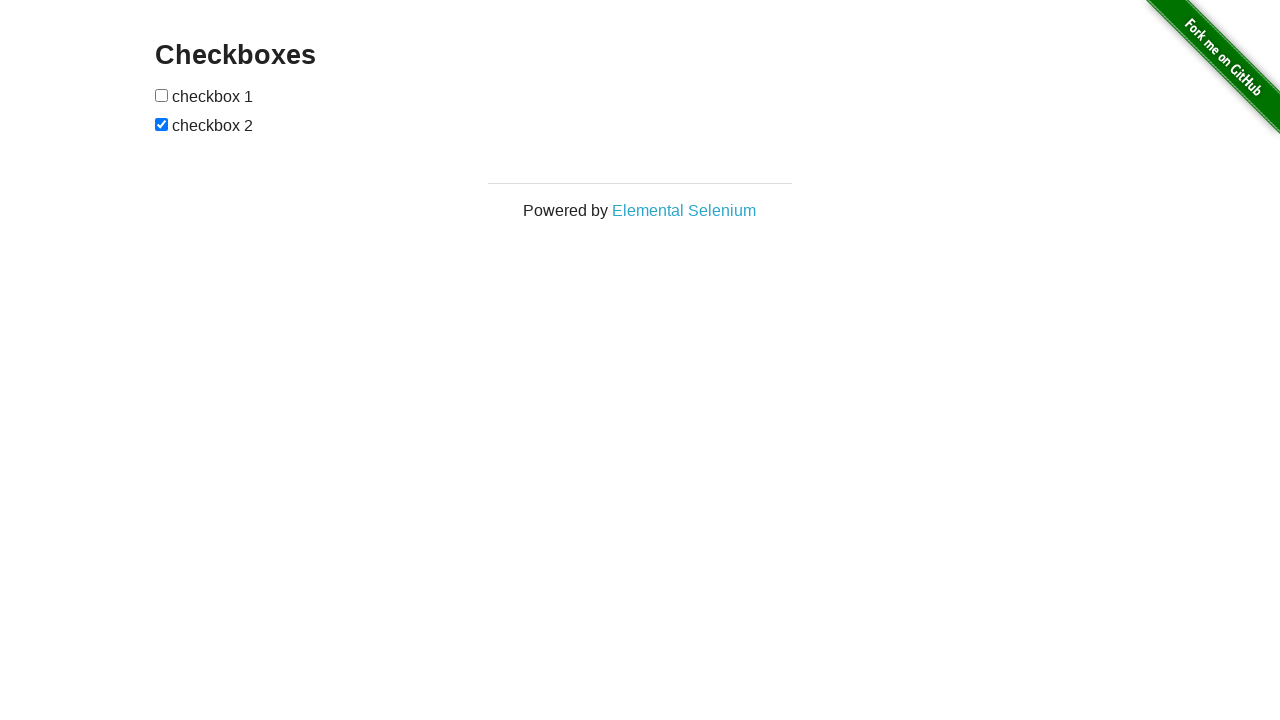

Located all checkbox elements on the page
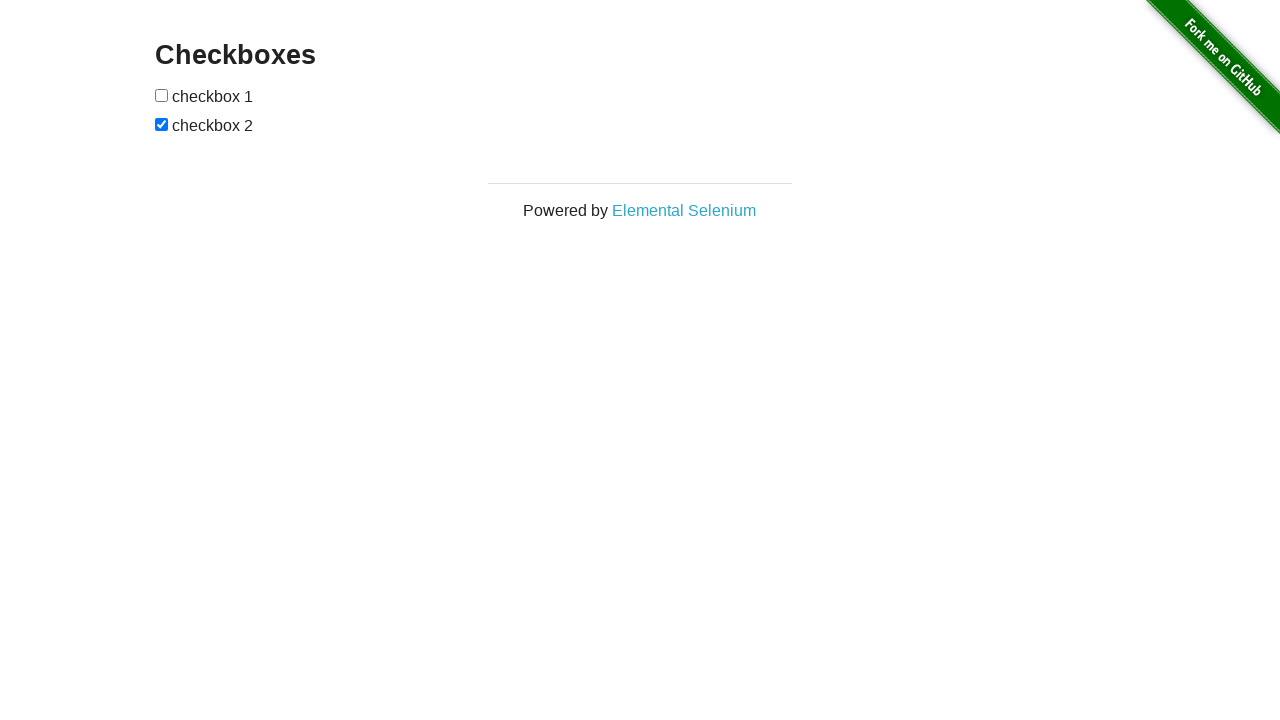

Verified that the second checkbox is checked
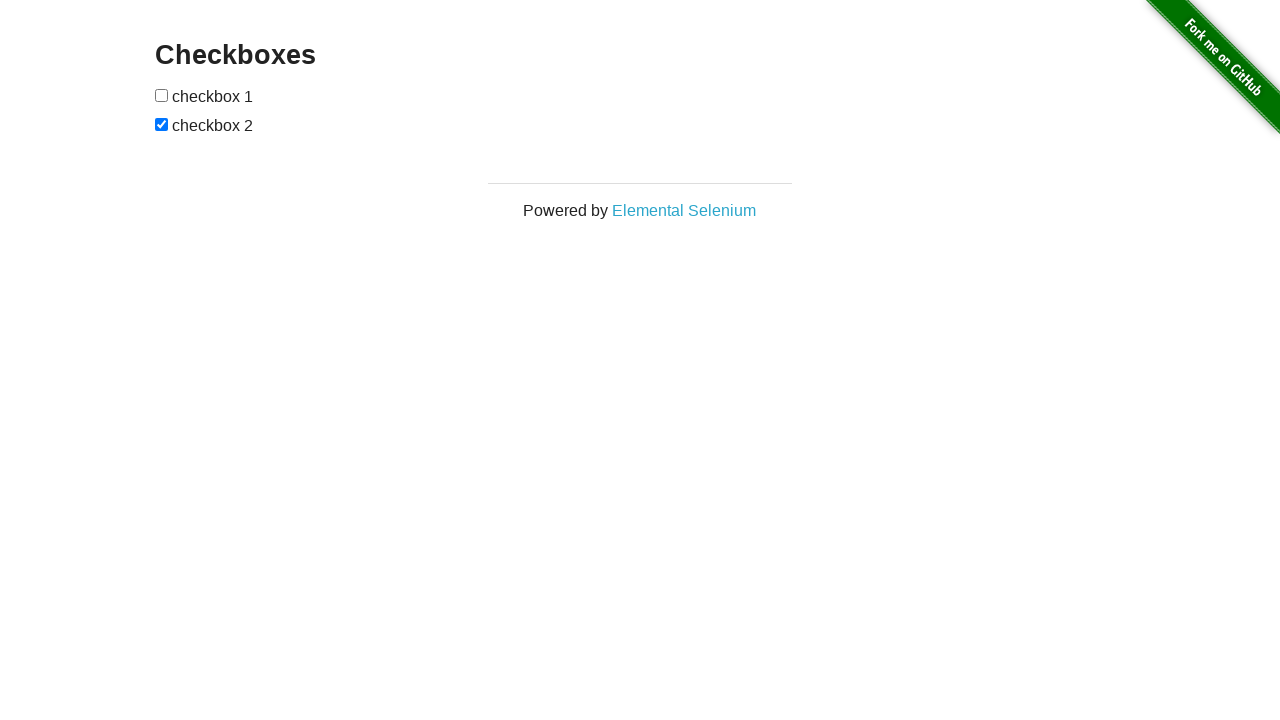

Verified that the first checkbox is not checked
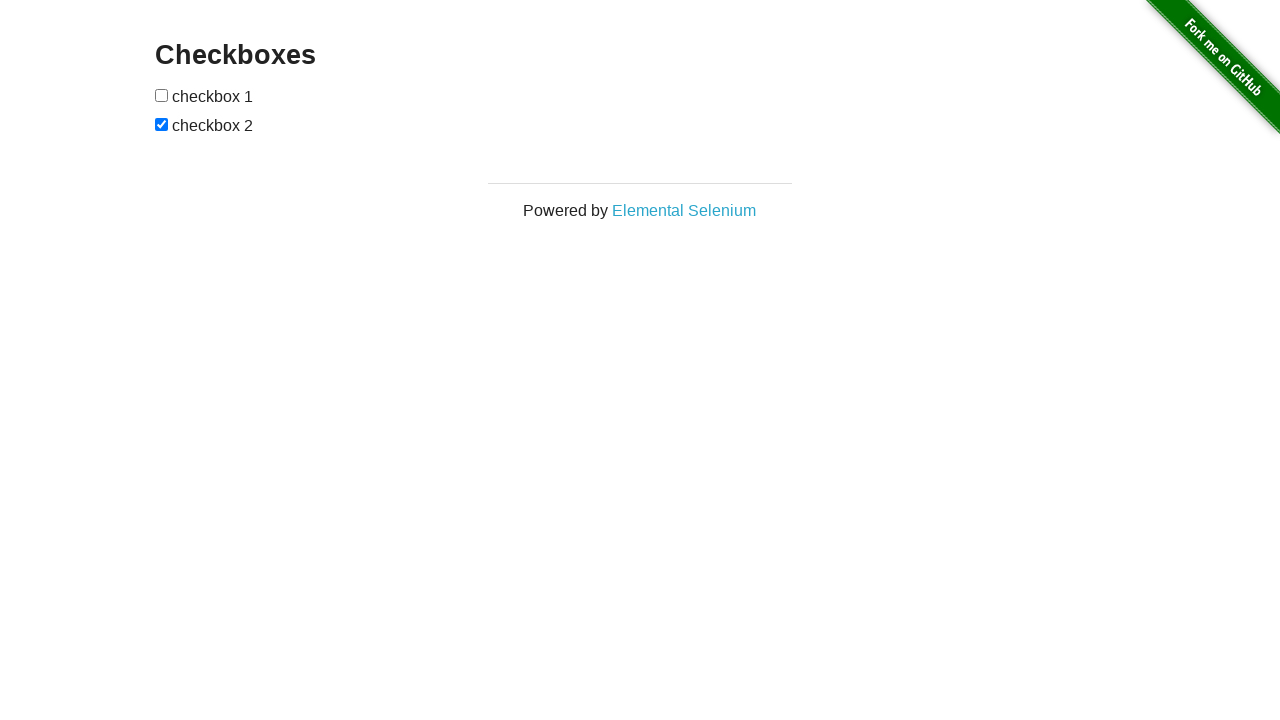

Clicked on the first checkbox to check it at (162, 95) on input[type="checkbox"] >> nth=0
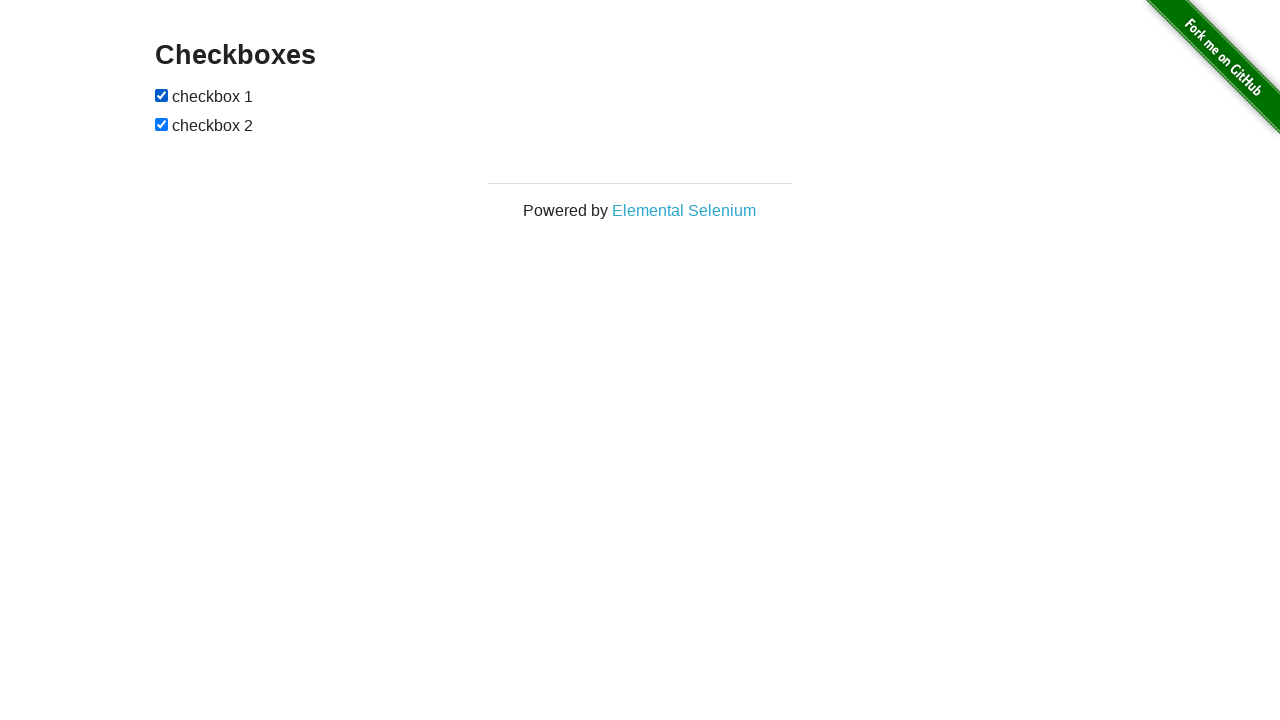

Verified that the first checkbox is now checked after clicking
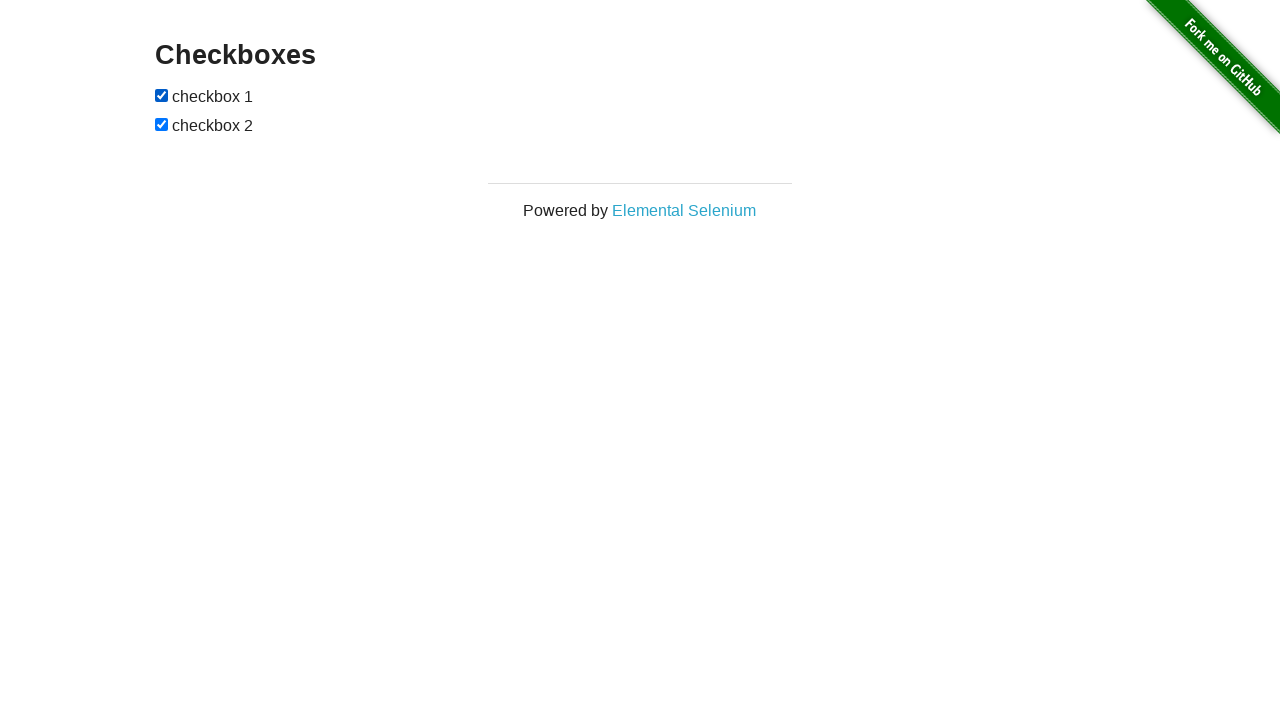

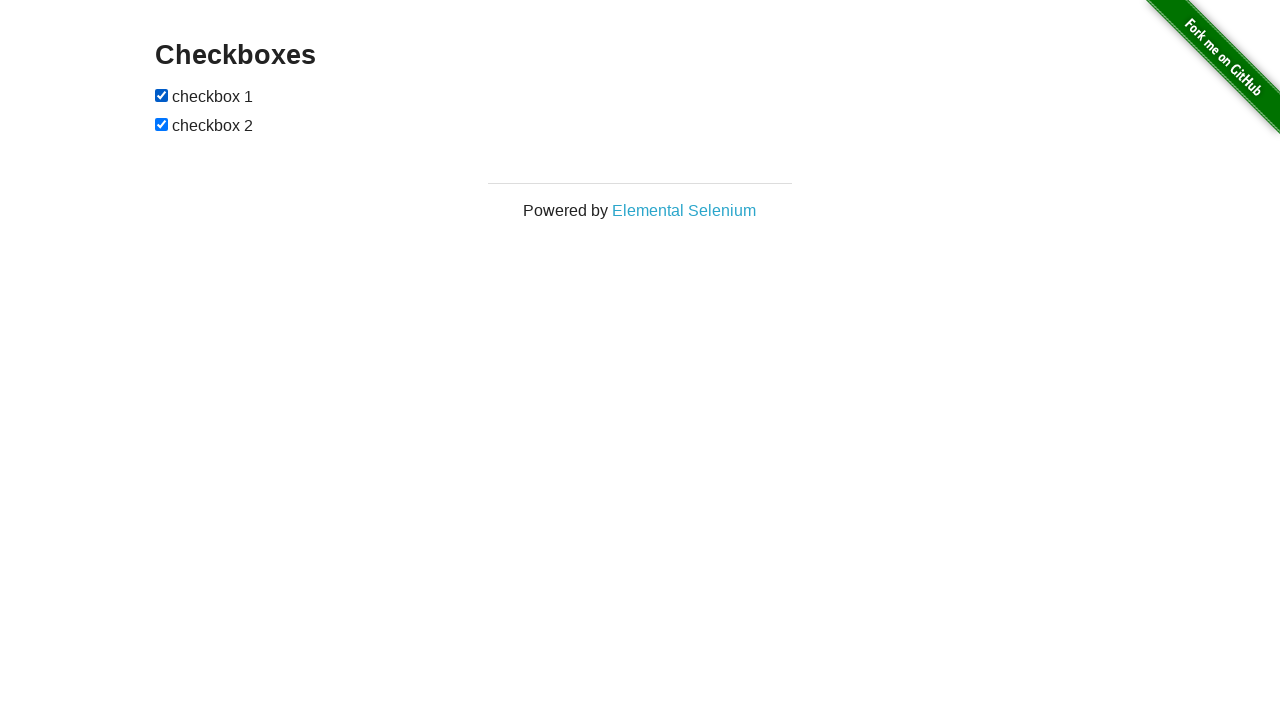